Navigates to the Upstox website homepage and maximizes the browser window.

Starting URL: https://upstox.com/

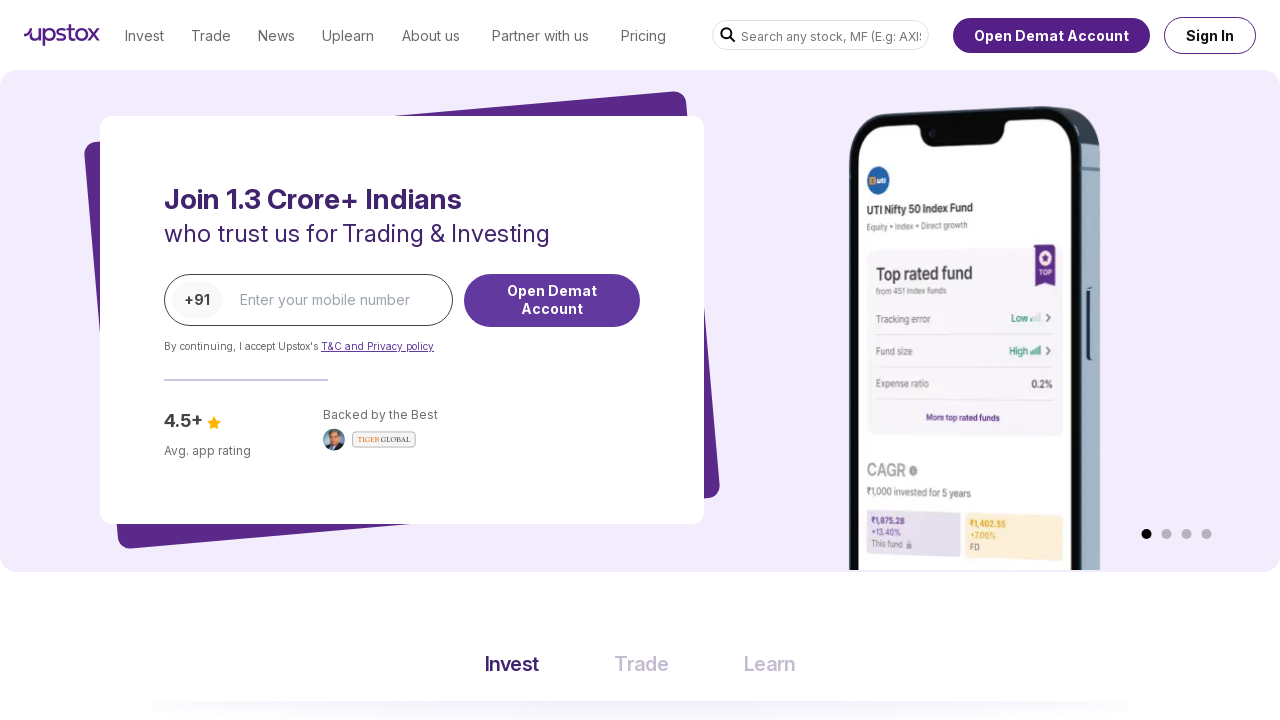

Waited for Upstox homepage to load (domcontentloaded)
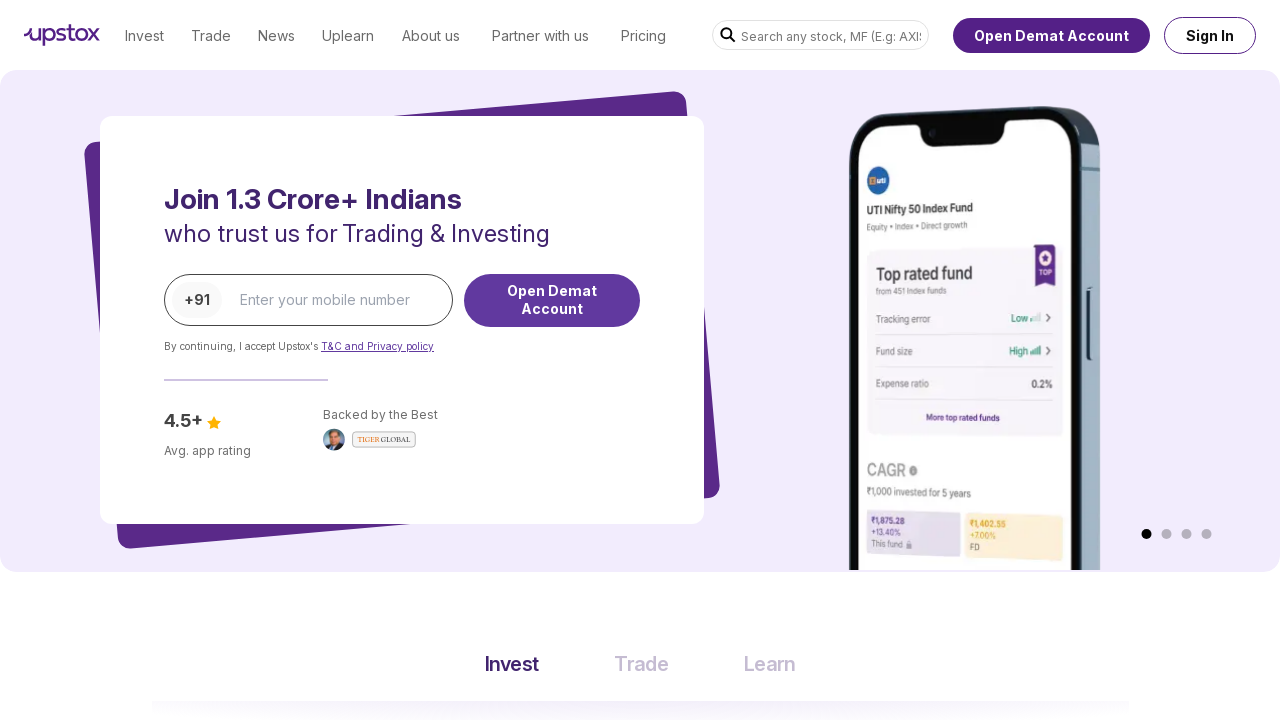

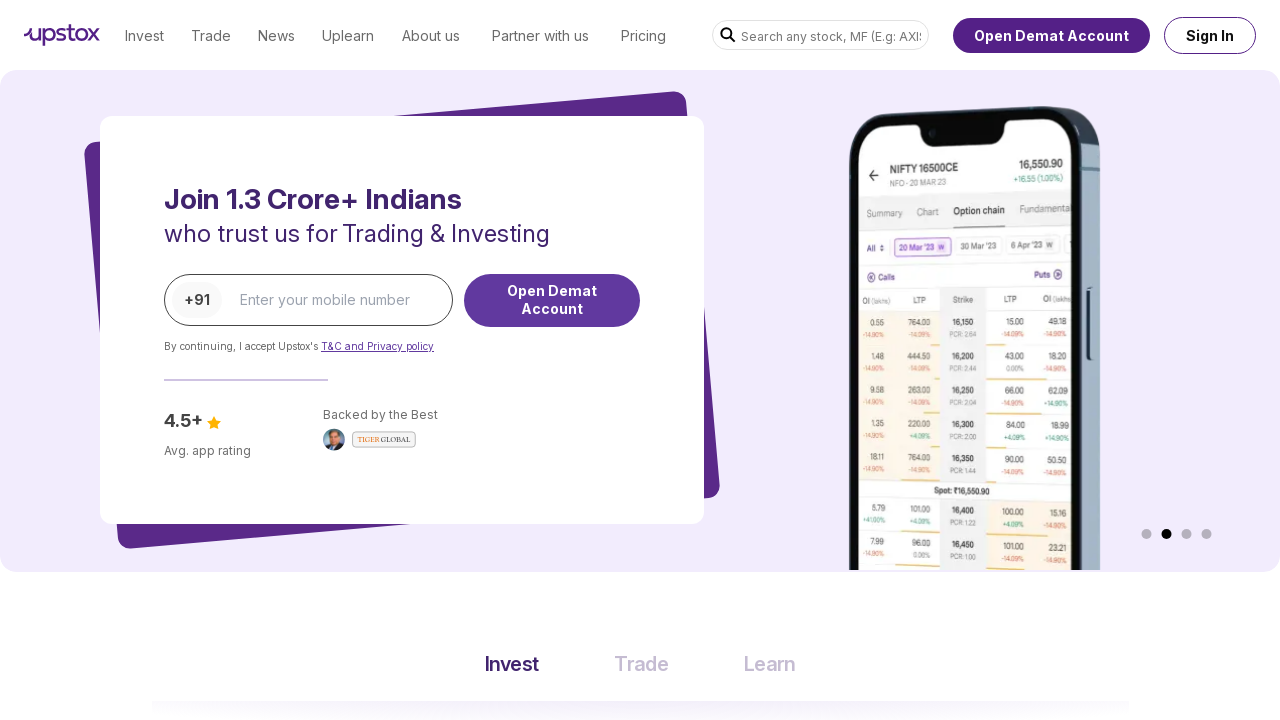